Tests dropdown selection by selecting Option1 from the dropdown and verifying the selection

Starting URL: https://rahulshettyacademy.com/AutomationPractice/

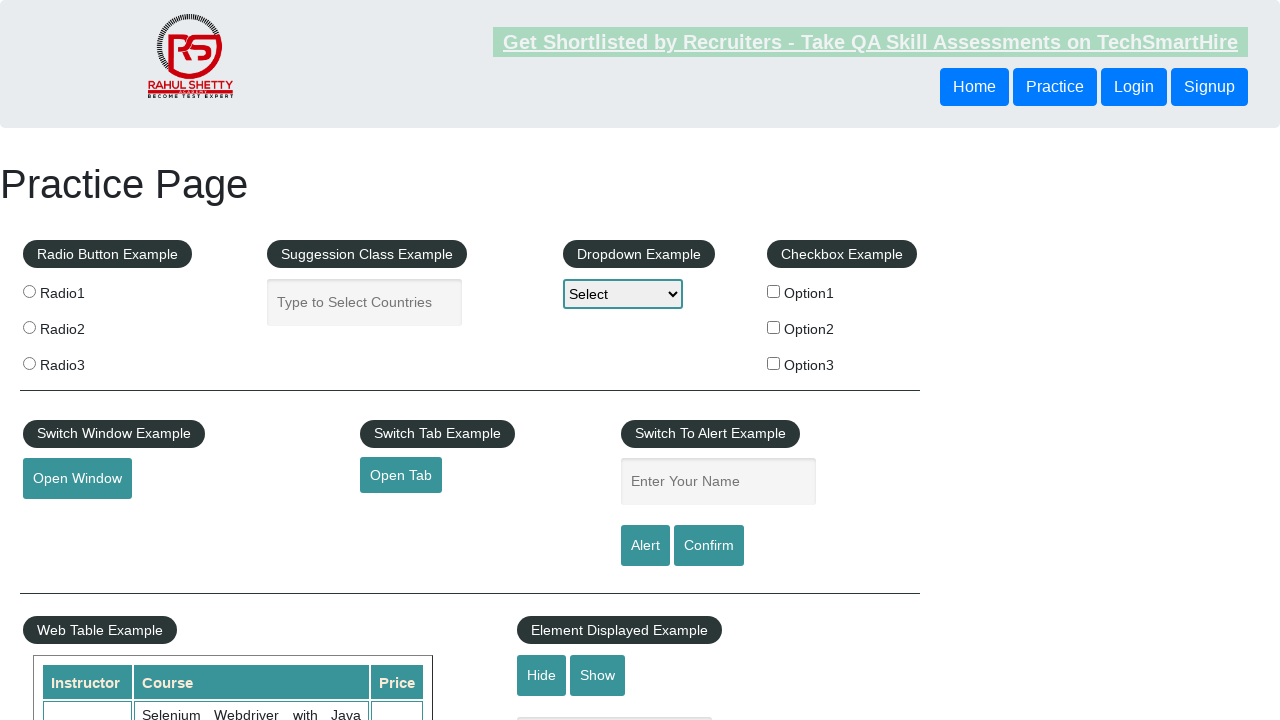

Selected Option1 from dropdown with id 'dropdown-class-example' on #dropdown-class-example
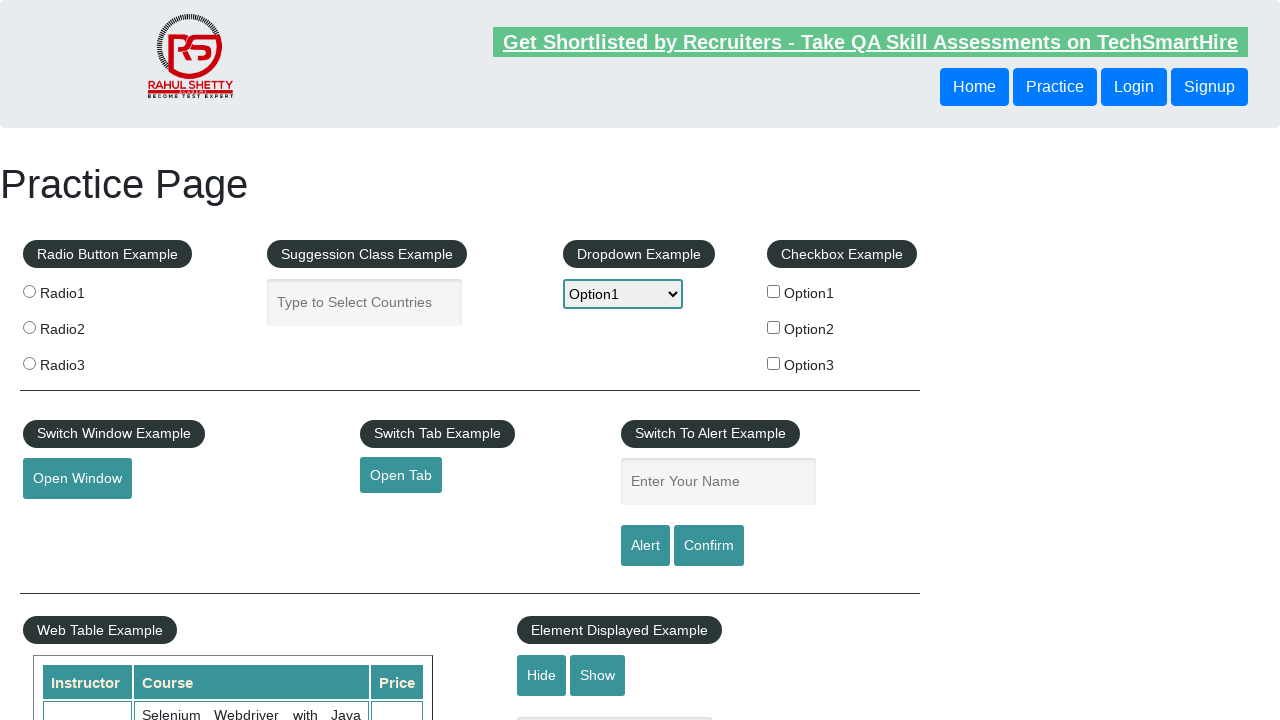

Retrieved the selected dropdown value
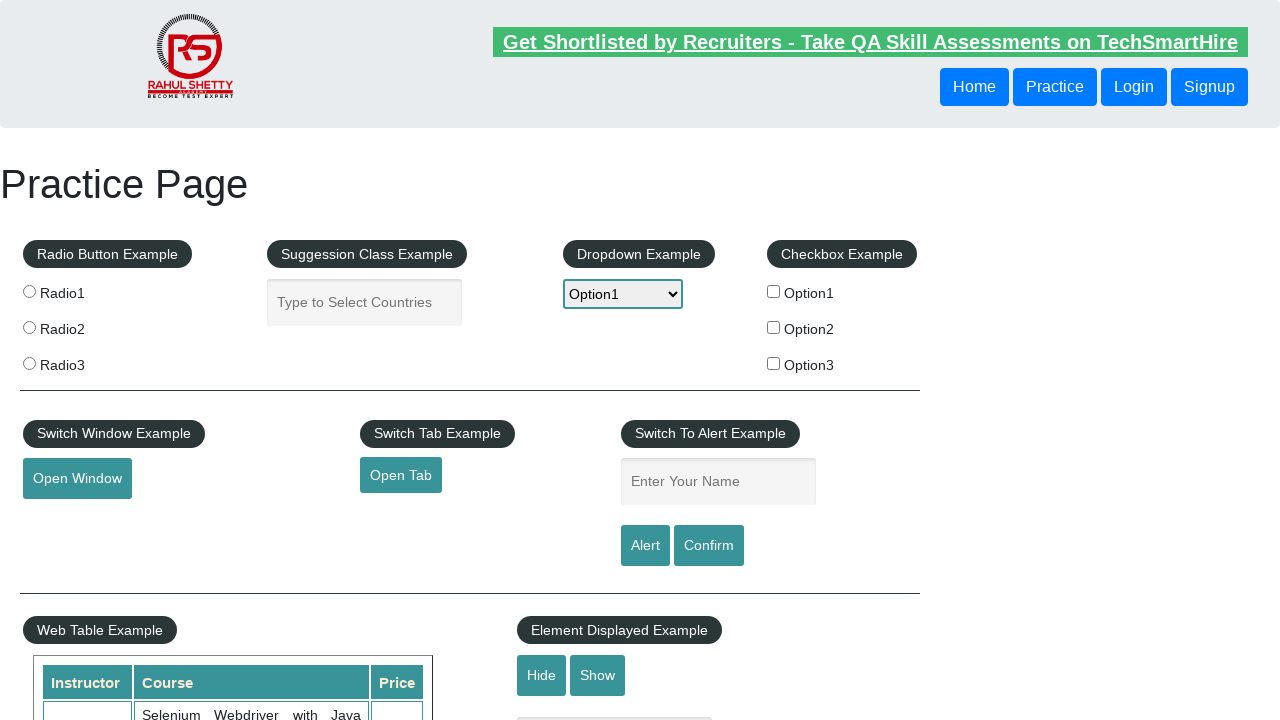

Verified that dropdown selection equals 'option1'
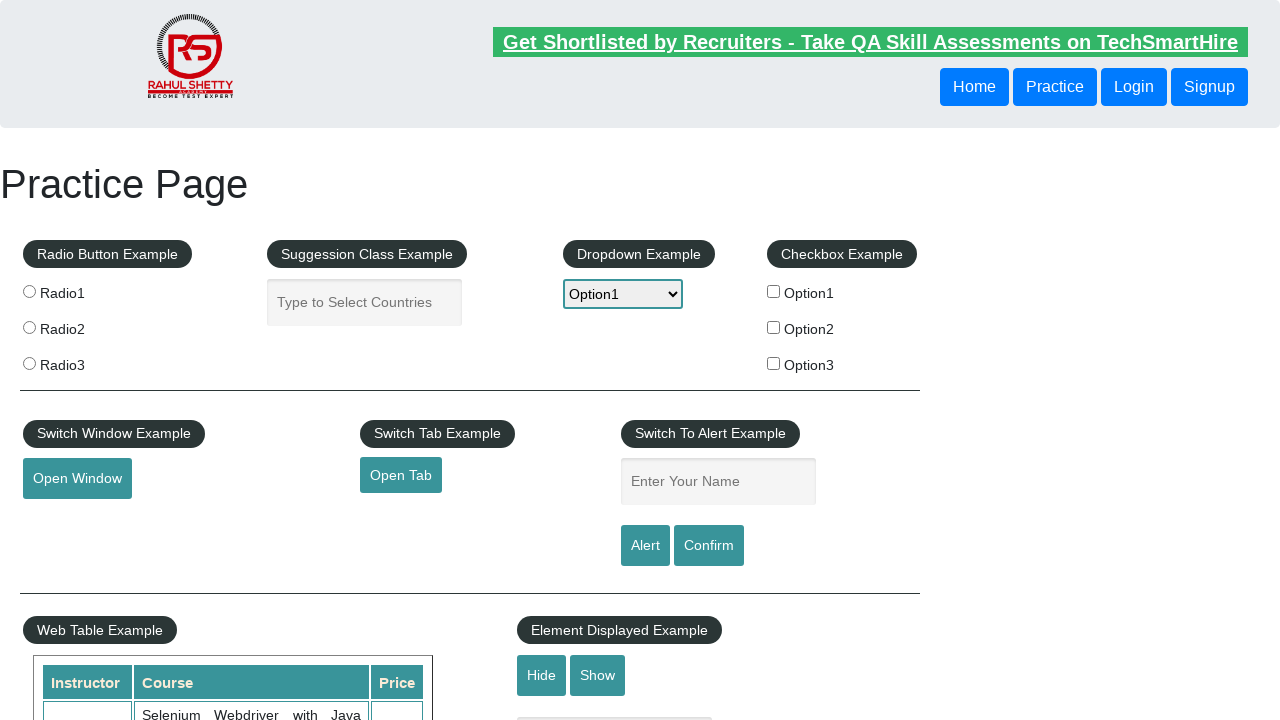

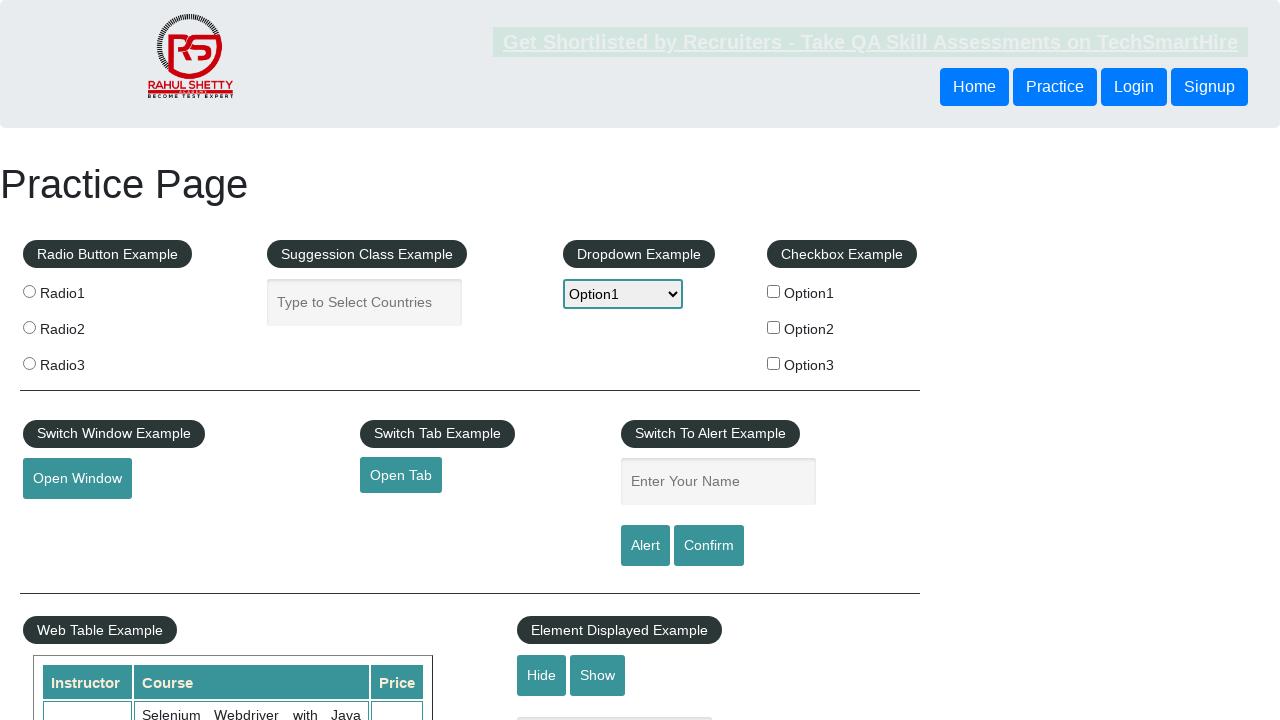